Tests a withdrawal application by verifying the initial username and balance, then clicking each denomination button twice to test the withdrawal functionality and balance updates.

Starting URL: https://qawithdrawal.ccbp.tech/

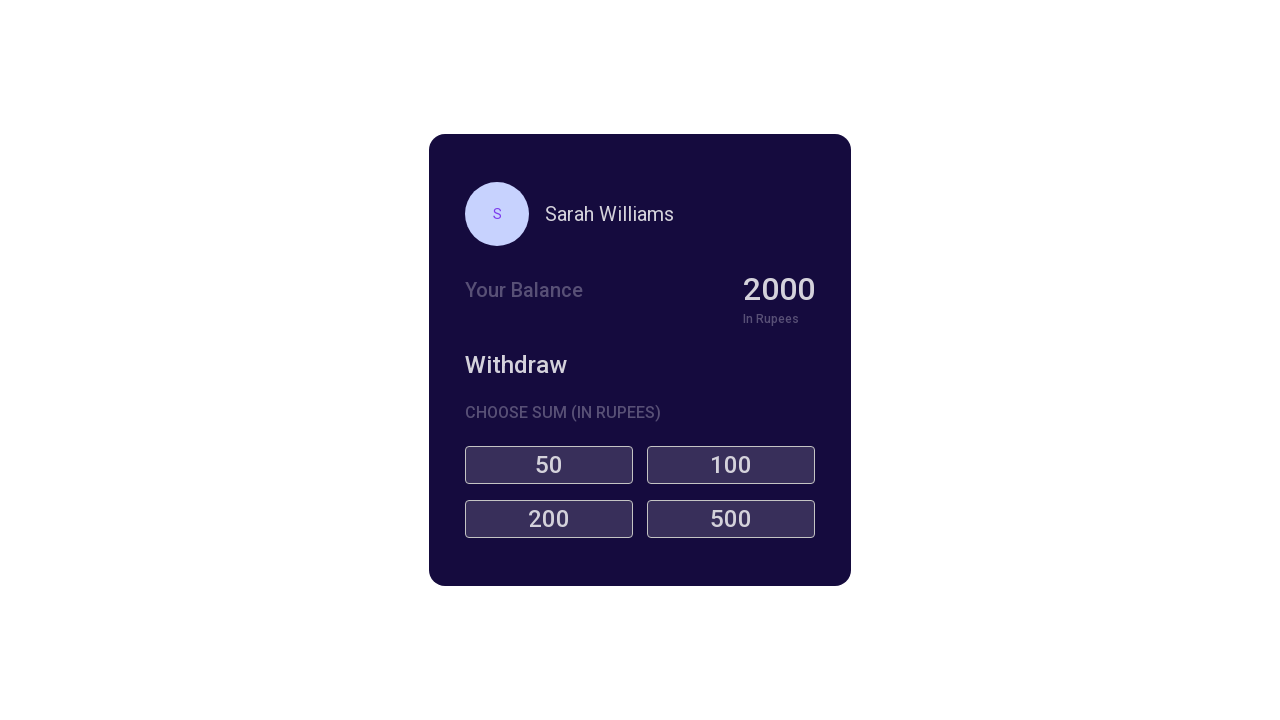

Waited for username element to load
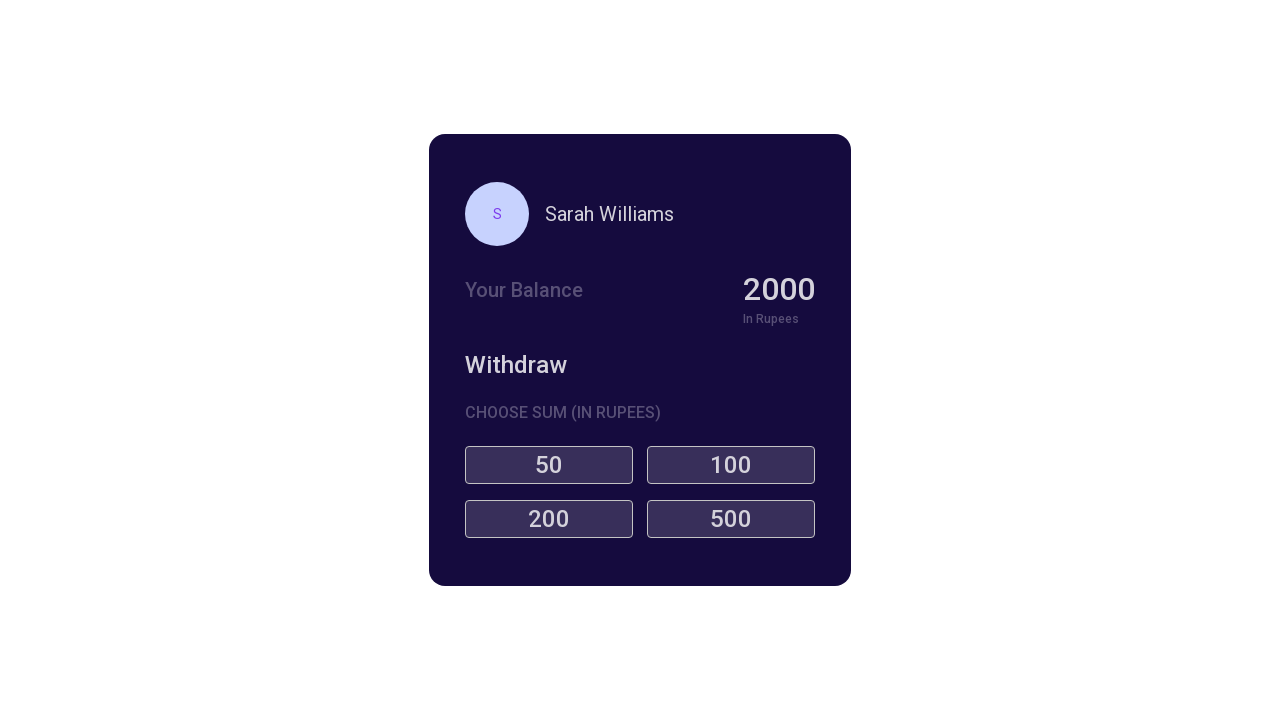

Verified initial balance element is present
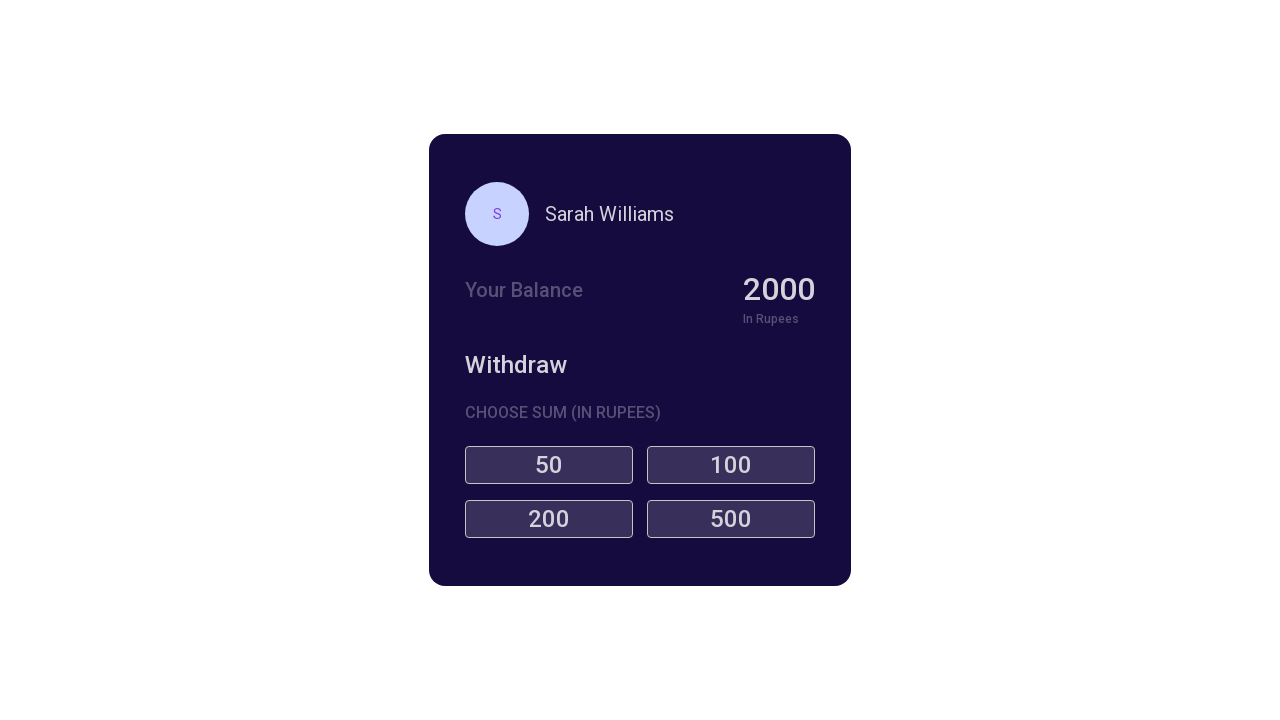

Located all denomination buttons
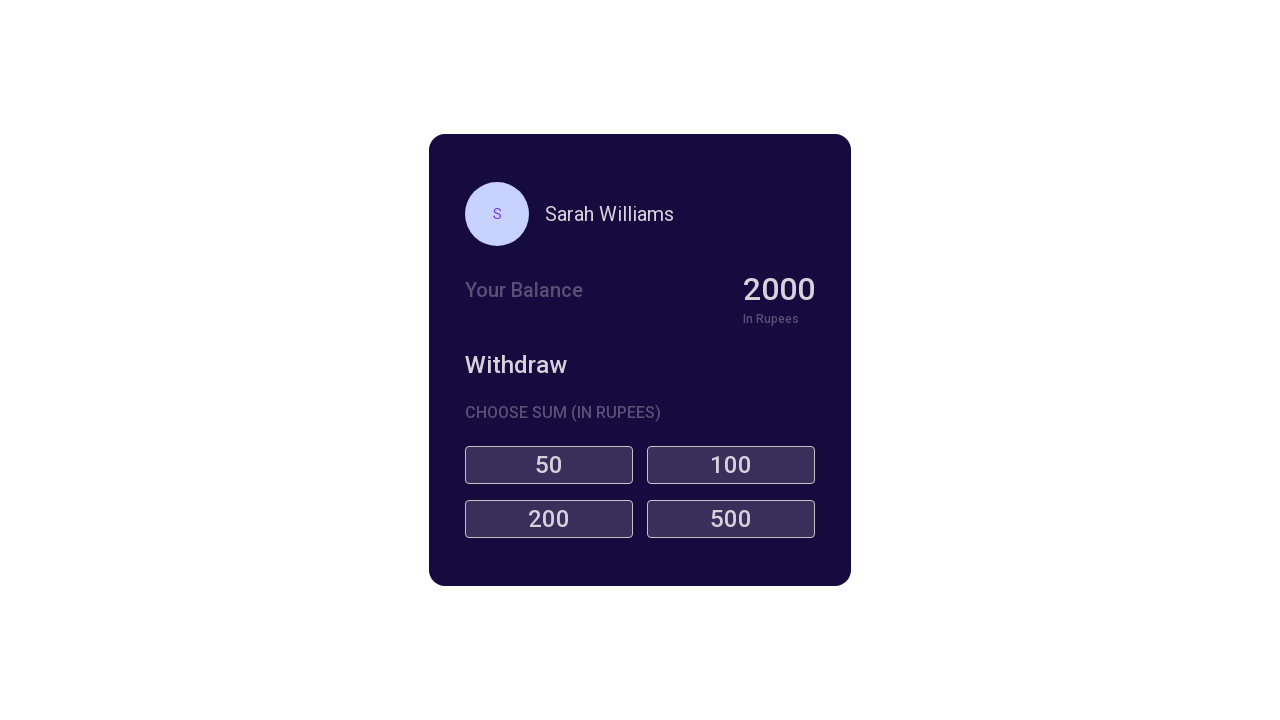

Found 4 denomination buttons
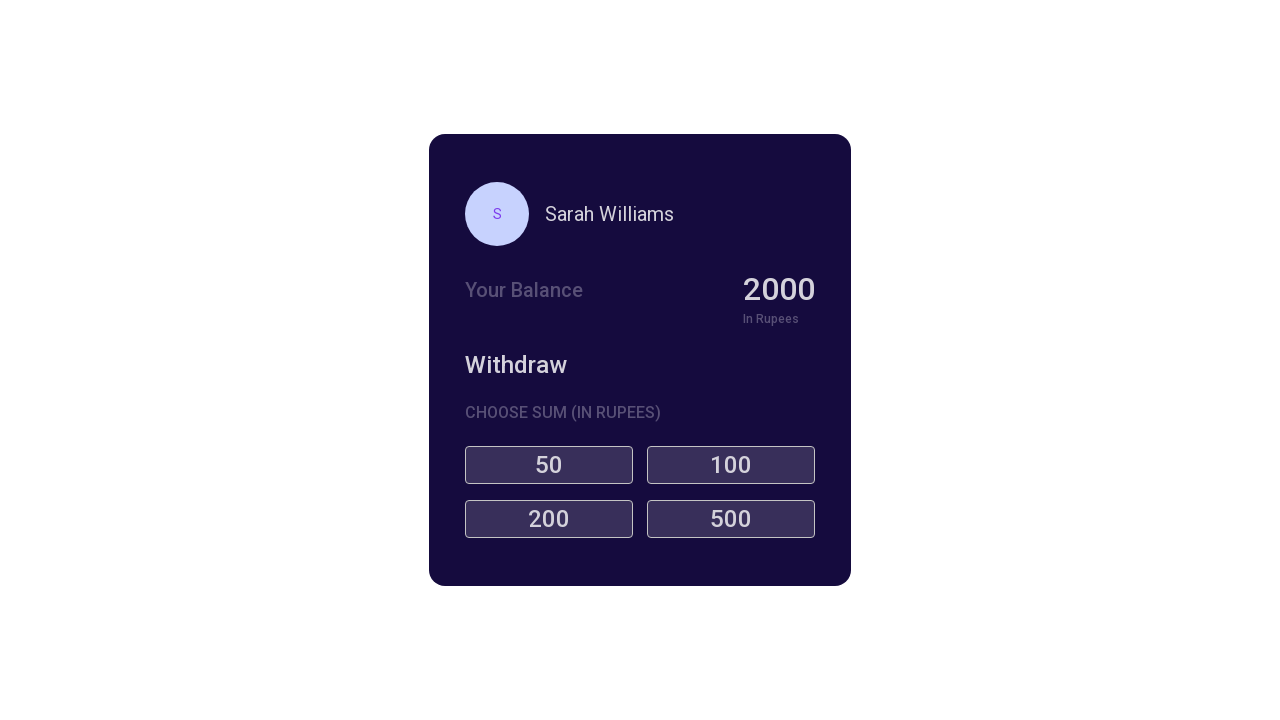

Clicked denomination button 1 (click 1 of 2) at (549, 465) on li.denomination-item >> nth=0
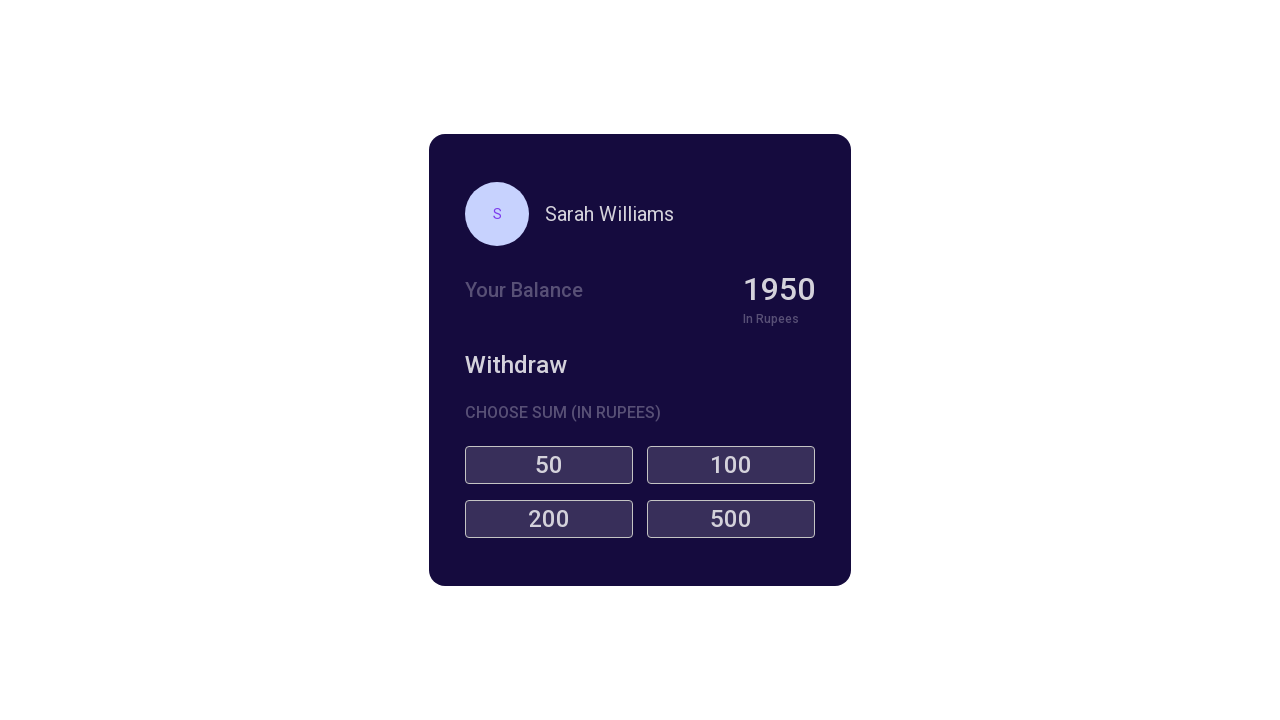

Waited 500ms for balance to update after withdrawal
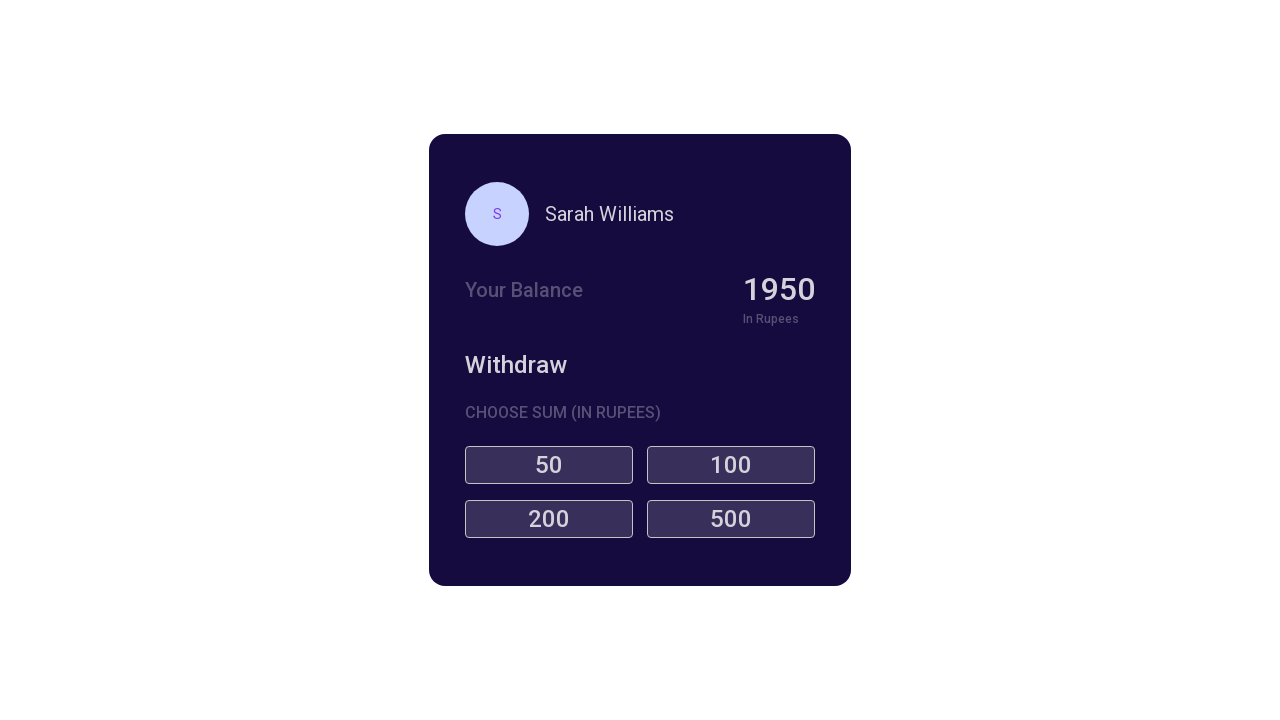

Clicked denomination button 1 (click 2 of 2) at (549, 465) on li.denomination-item >> nth=0
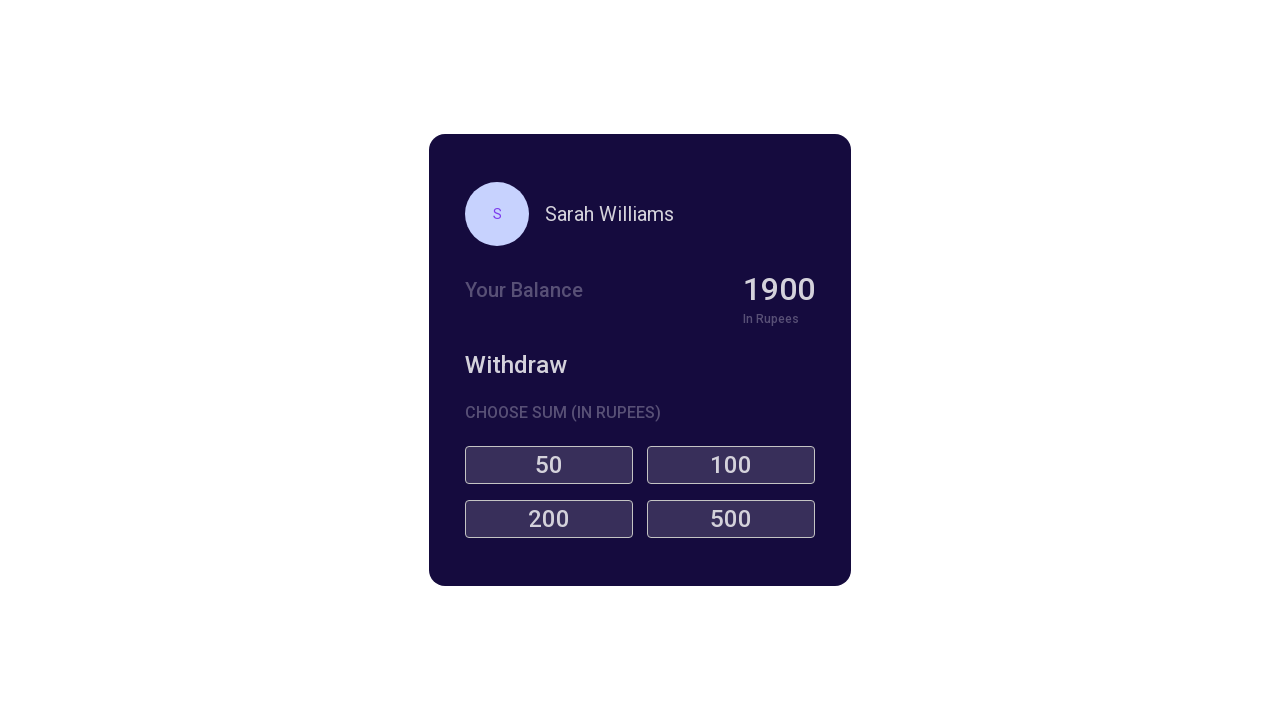

Waited 500ms for balance to update after withdrawal
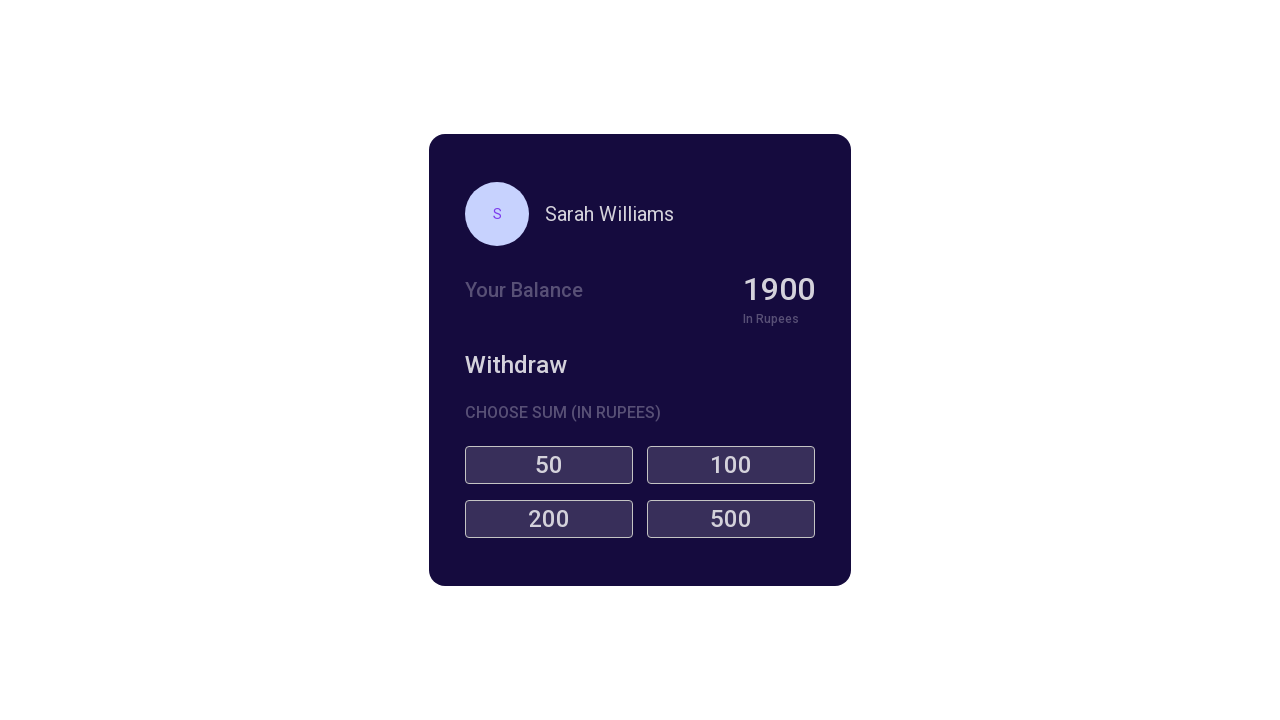

Clicked denomination button 2 (click 1 of 2) at (731, 465) on li.denomination-item >> nth=1
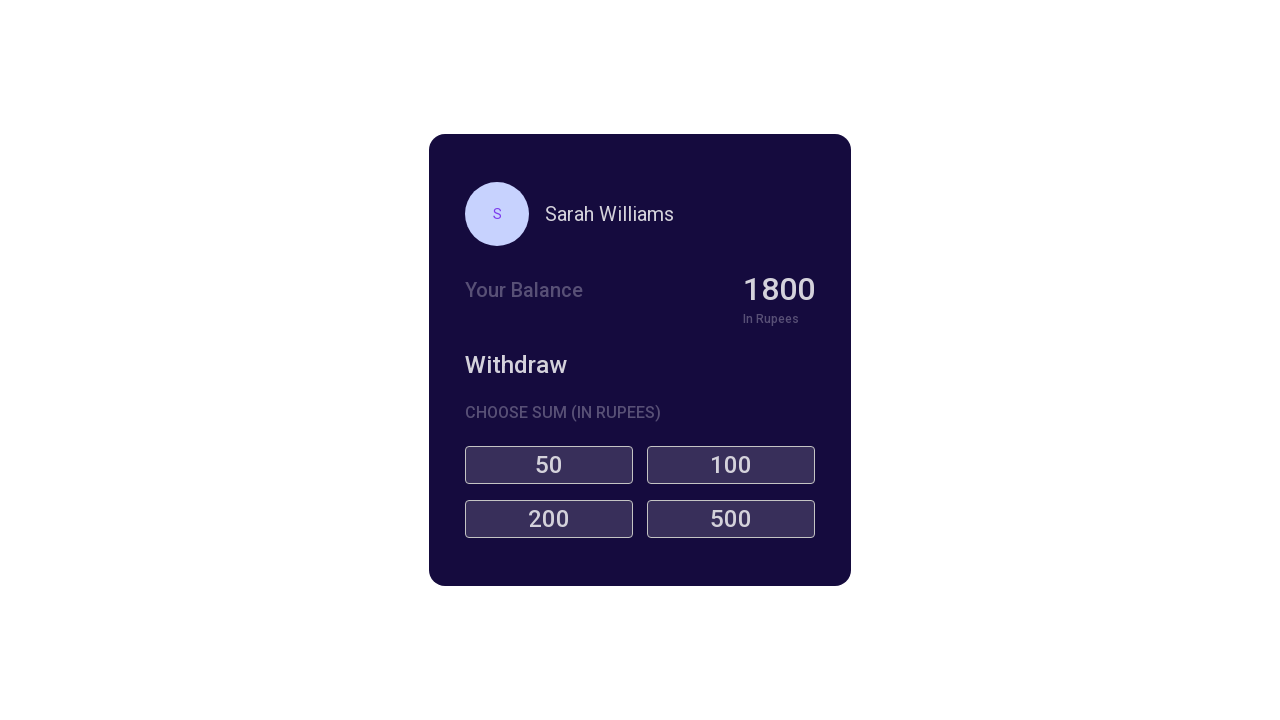

Waited 500ms for balance to update after withdrawal
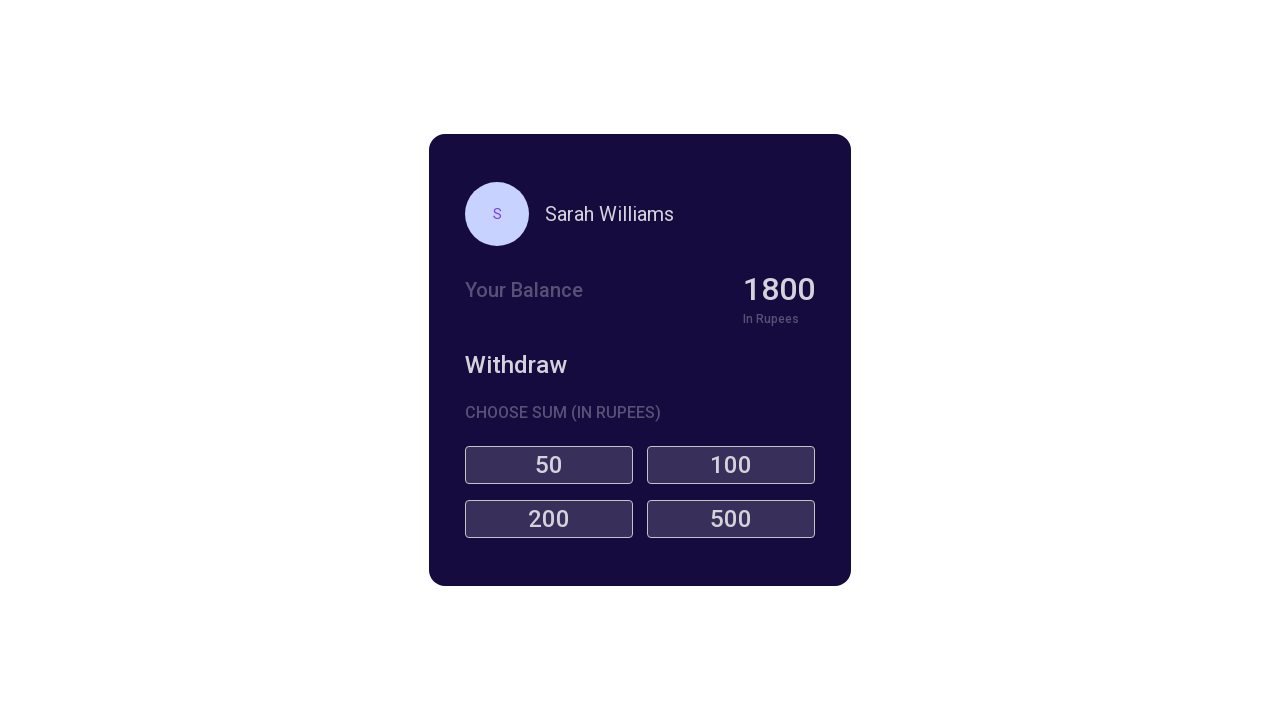

Clicked denomination button 2 (click 2 of 2) at (731, 465) on li.denomination-item >> nth=1
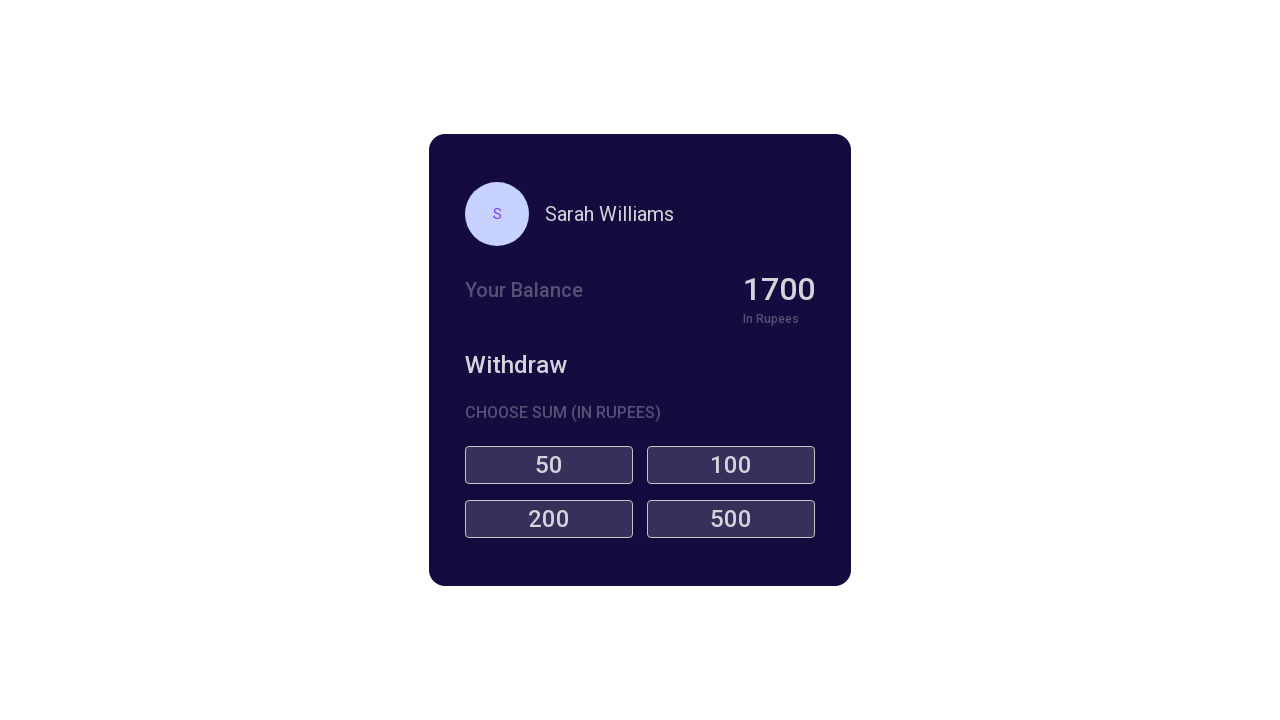

Waited 500ms for balance to update after withdrawal
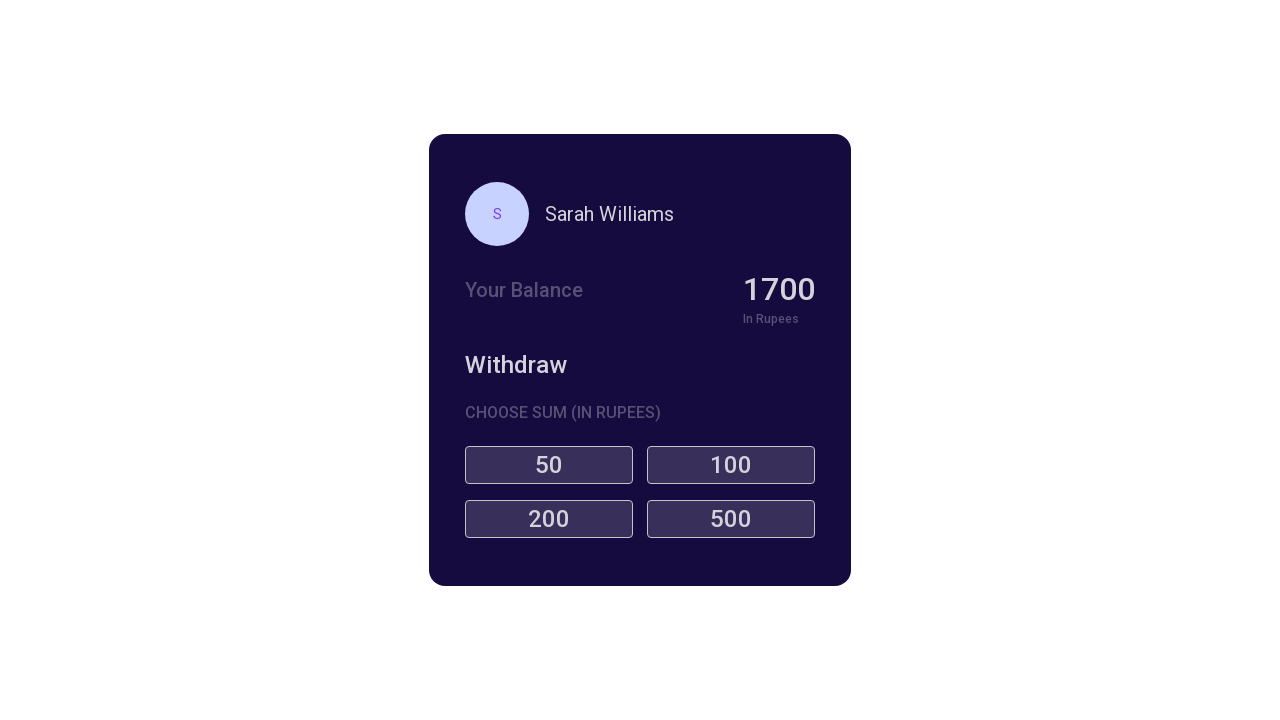

Clicked denomination button 3 (click 1 of 2) at (549, 519) on li.denomination-item >> nth=2
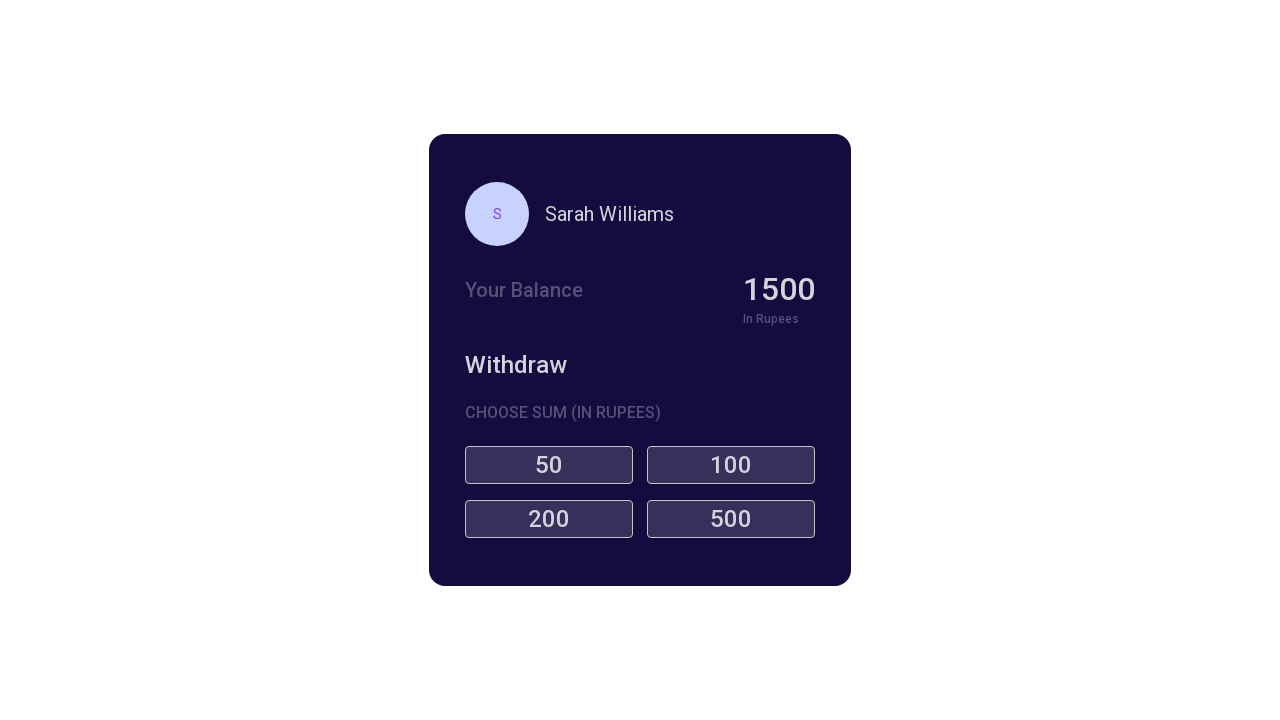

Waited 500ms for balance to update after withdrawal
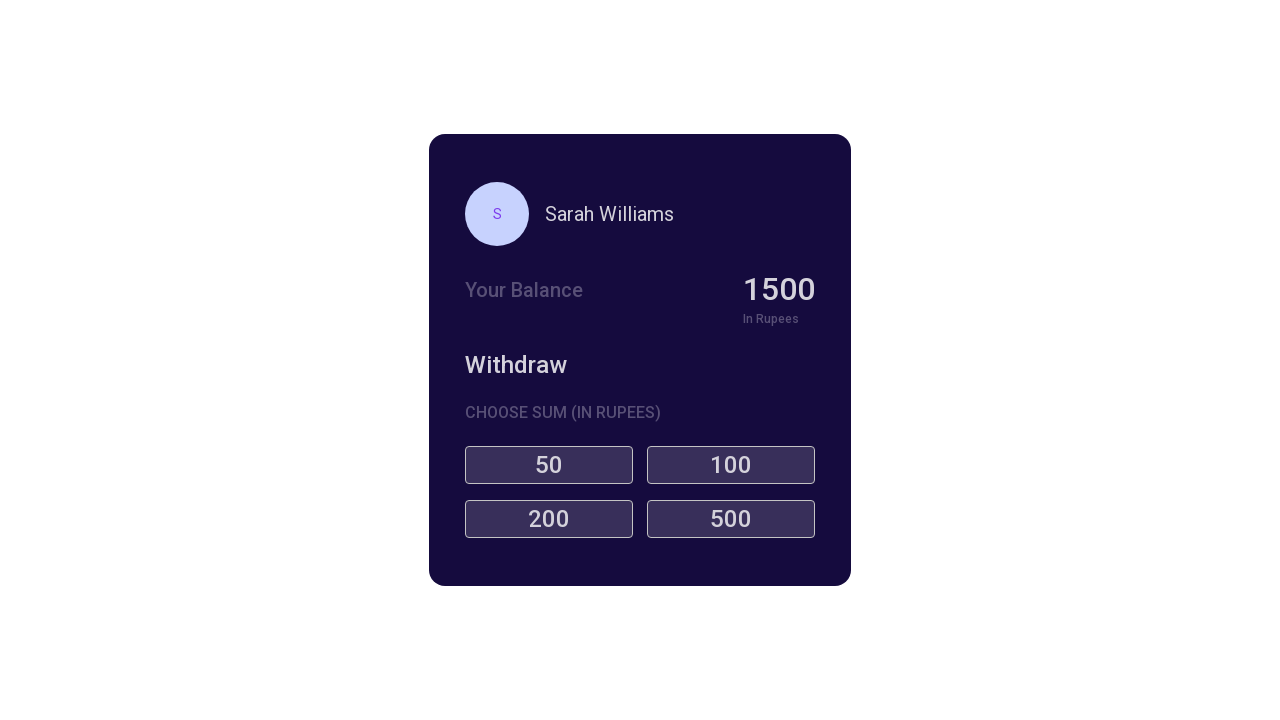

Clicked denomination button 3 (click 2 of 2) at (549, 519) on li.denomination-item >> nth=2
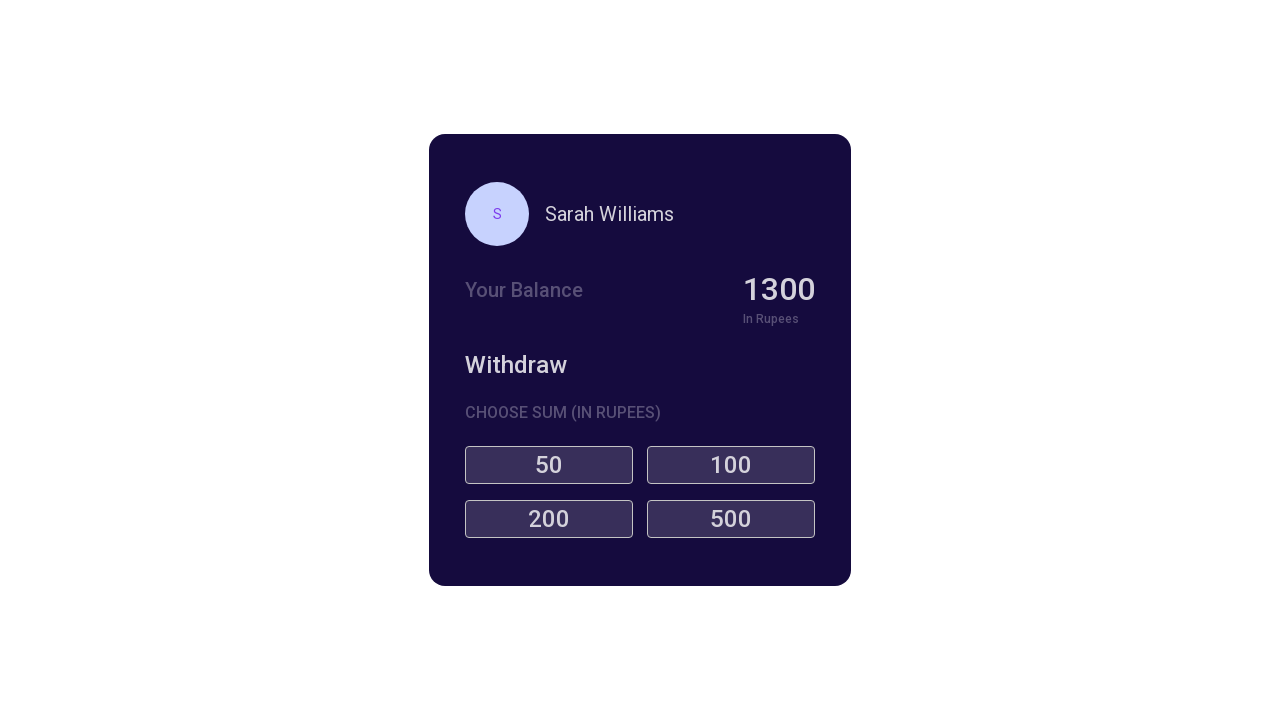

Waited 500ms for balance to update after withdrawal
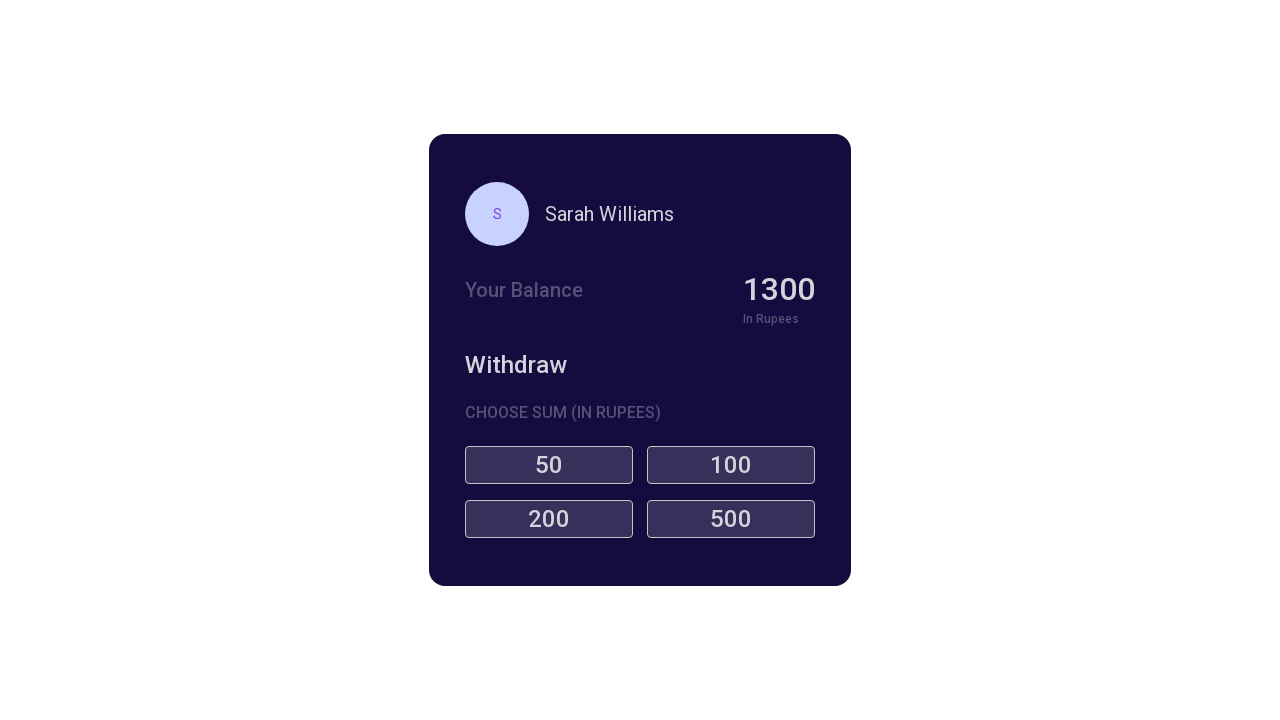

Clicked denomination button 4 (click 1 of 2) at (731, 519) on li.denomination-item >> nth=3
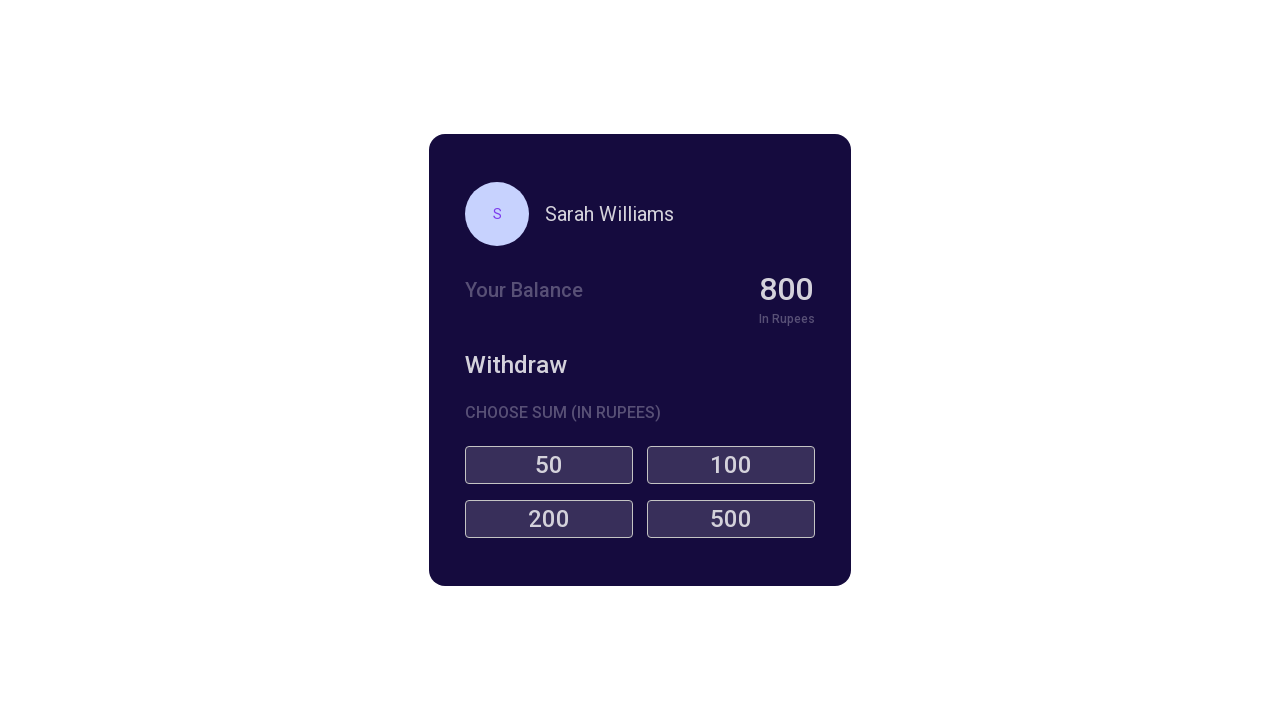

Waited 500ms for balance to update after withdrawal
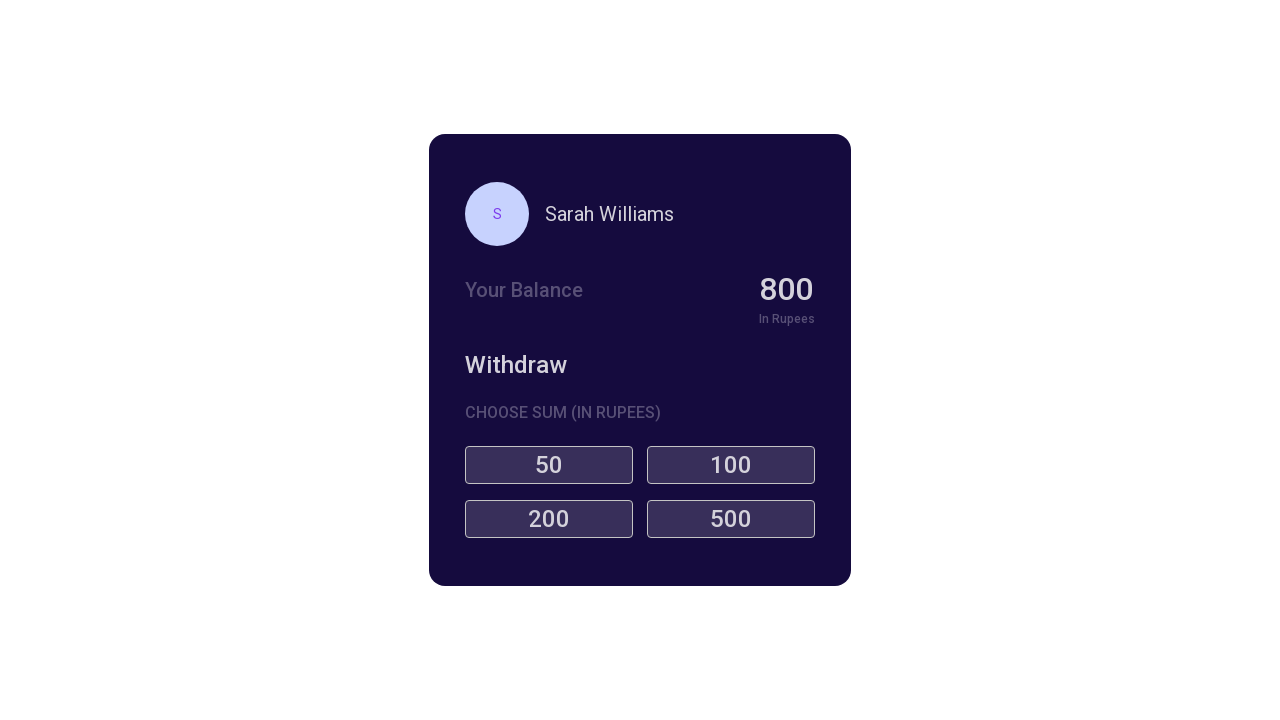

Clicked denomination button 4 (click 2 of 2) at (731, 519) on li.denomination-item >> nth=3
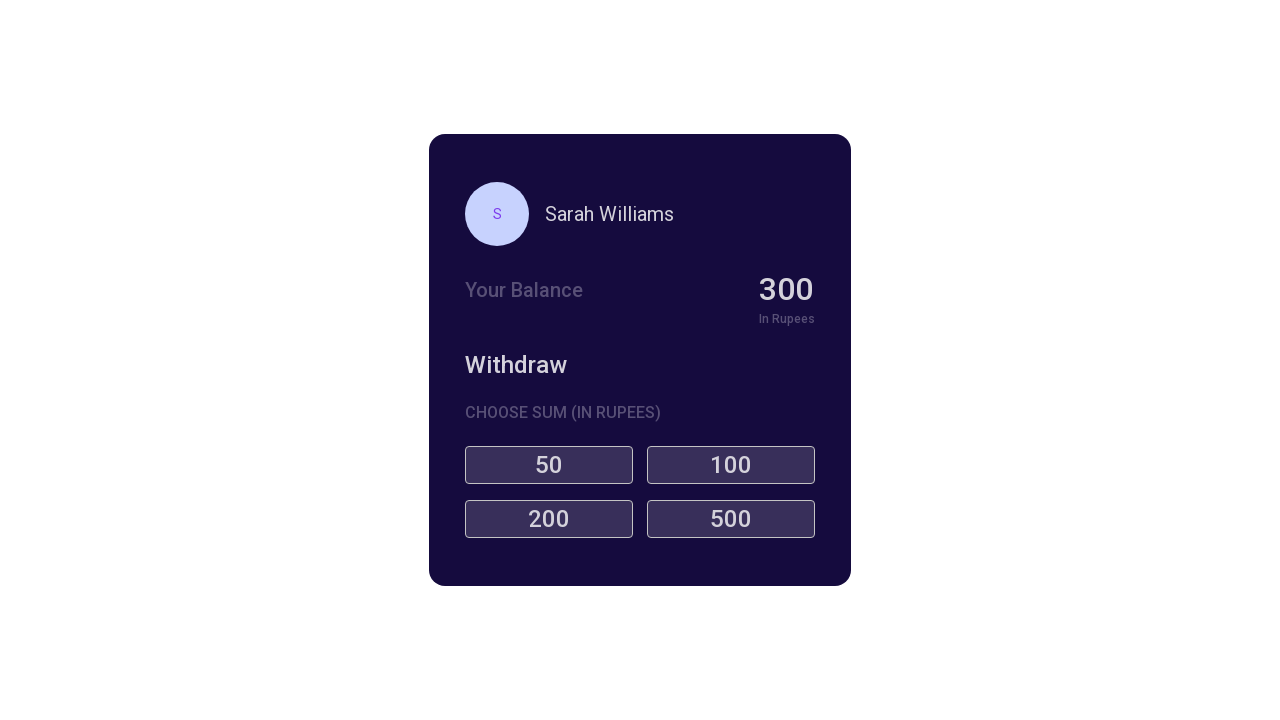

Waited 500ms for balance to update after withdrawal
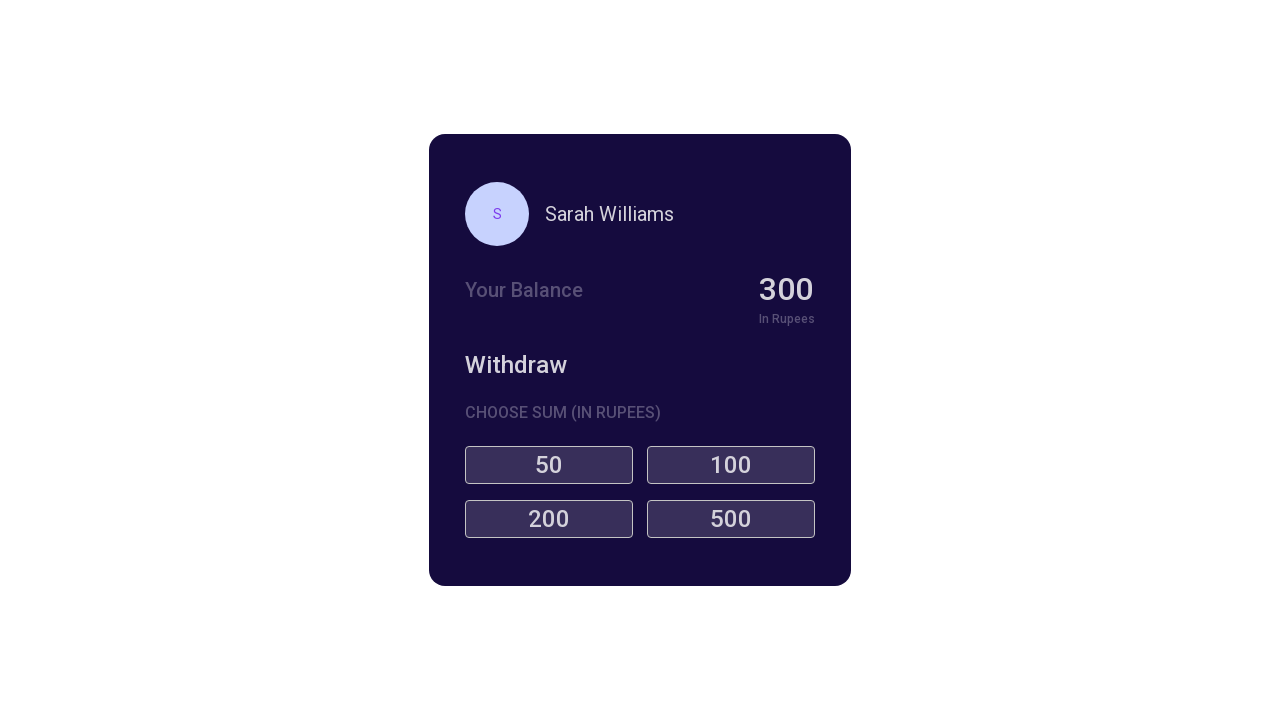

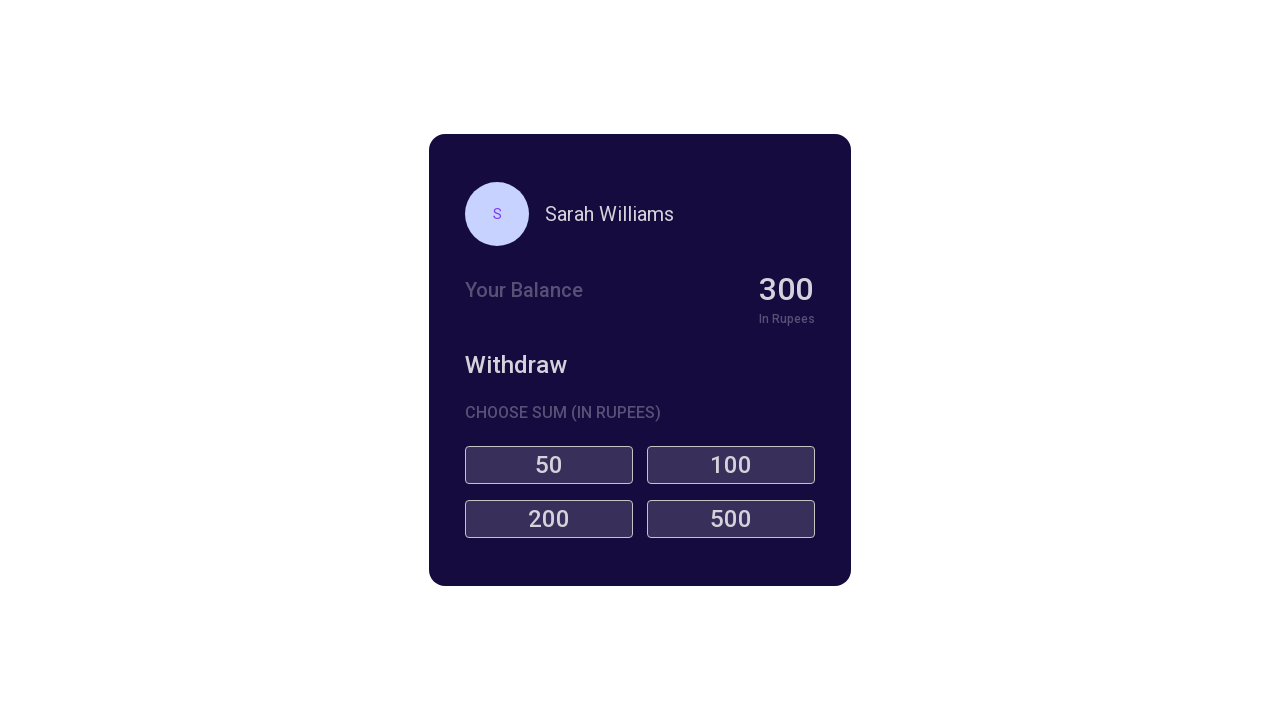